Tests category navigation by clicking "Shop by Category", selecting "Cameras", and verifying the page title changes

Starting URL: https://ecommerce-playground.lambdatest.io/

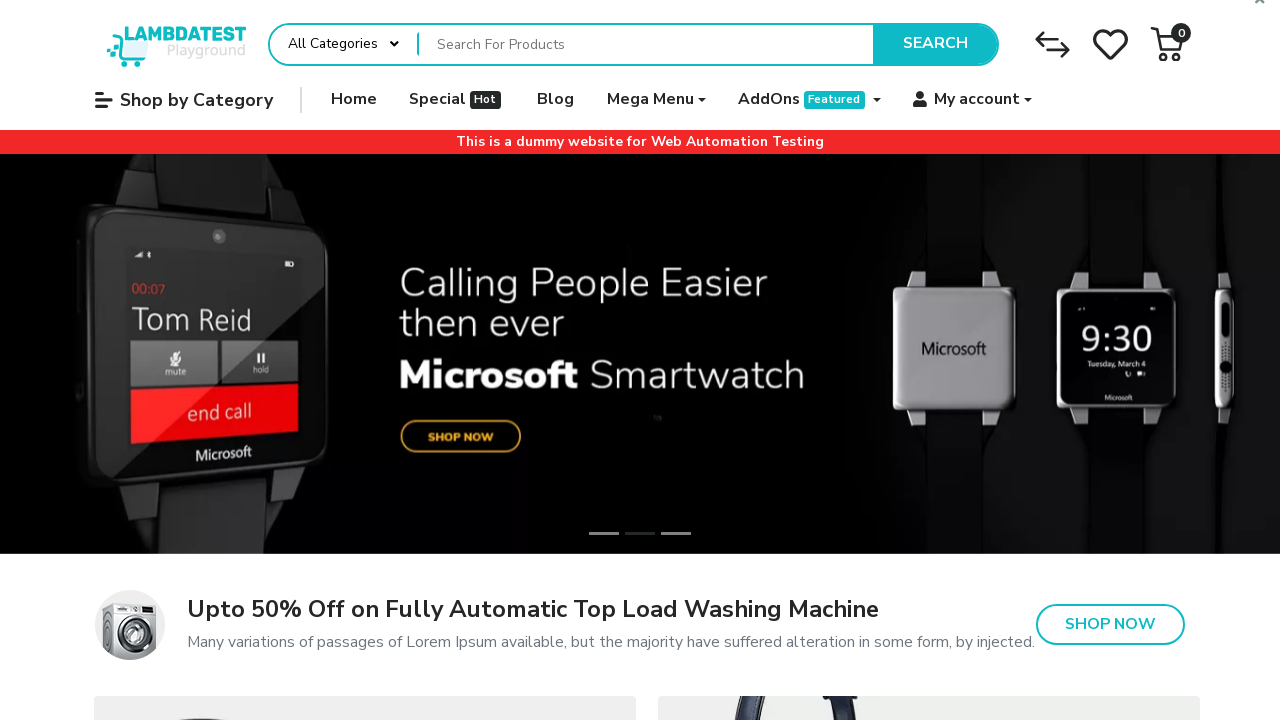

Clicked 'Shop by Category' button at (184, 100) on internal:role=button[name="Shop by Category"i]
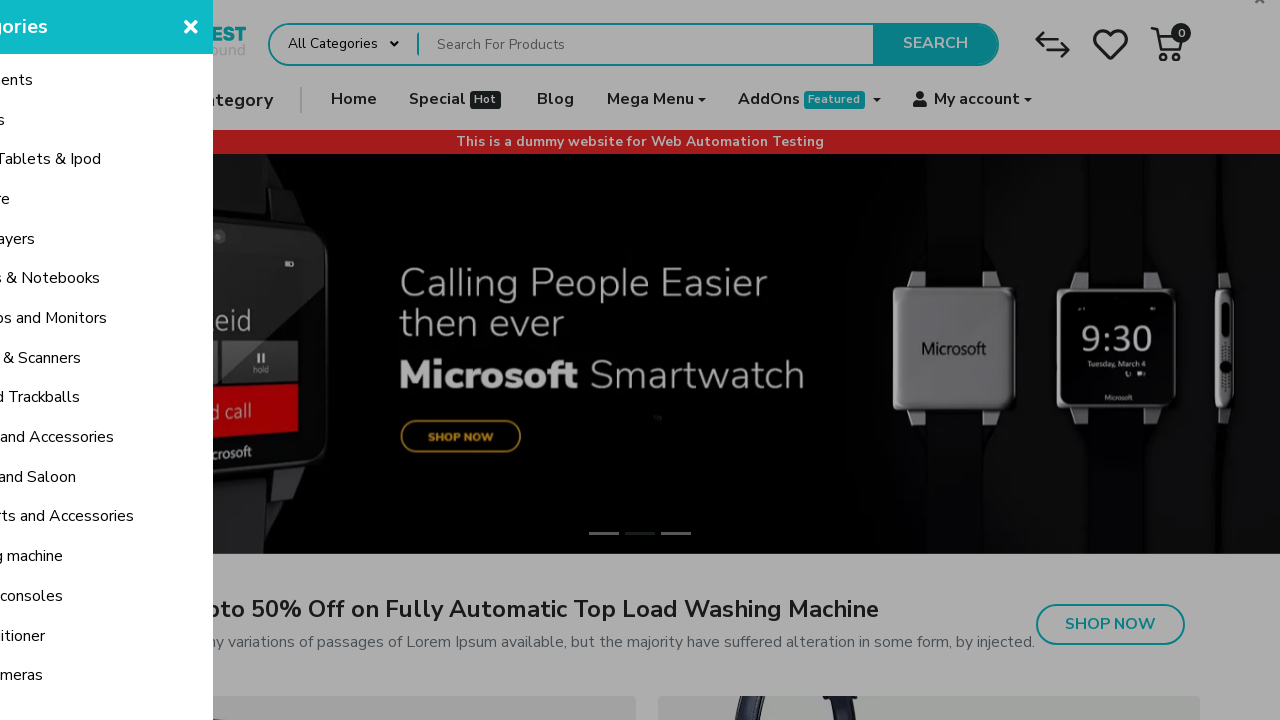

Clicked 'Cameras' link in category menu at (160, 120) on internal:role=link[name="Cameras"s]
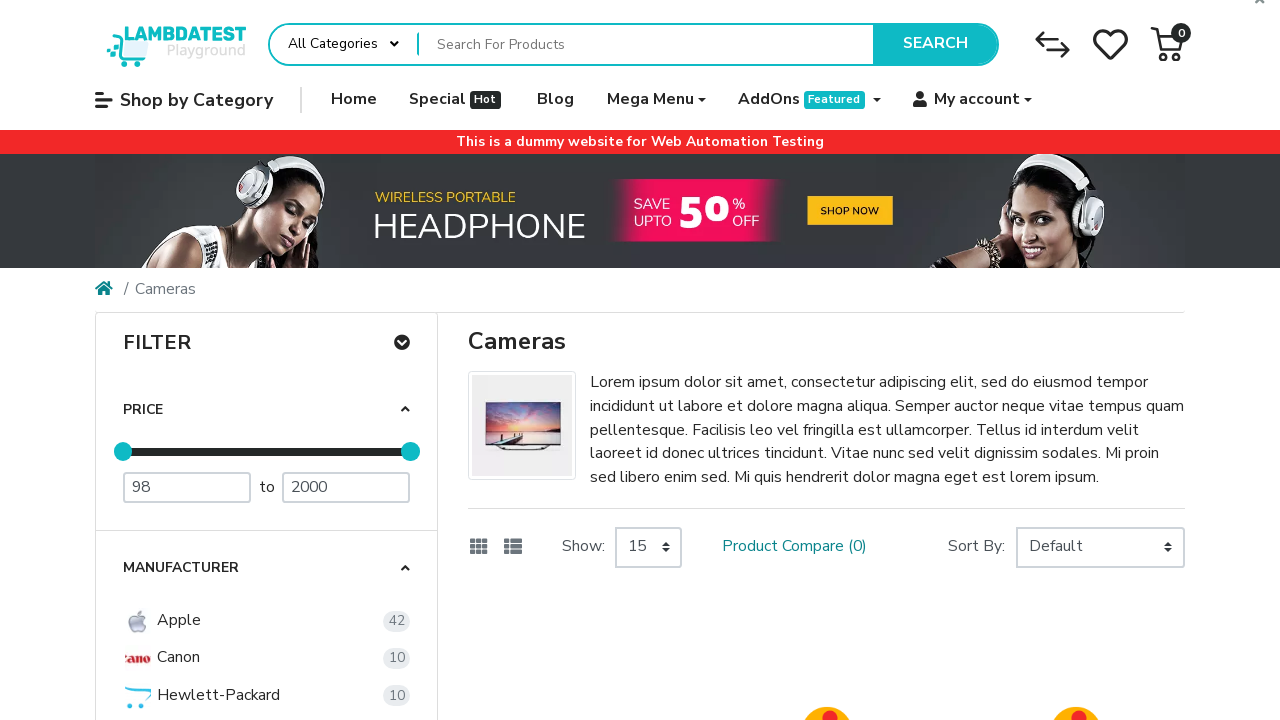

Page loaded (domcontentloaded state reached)
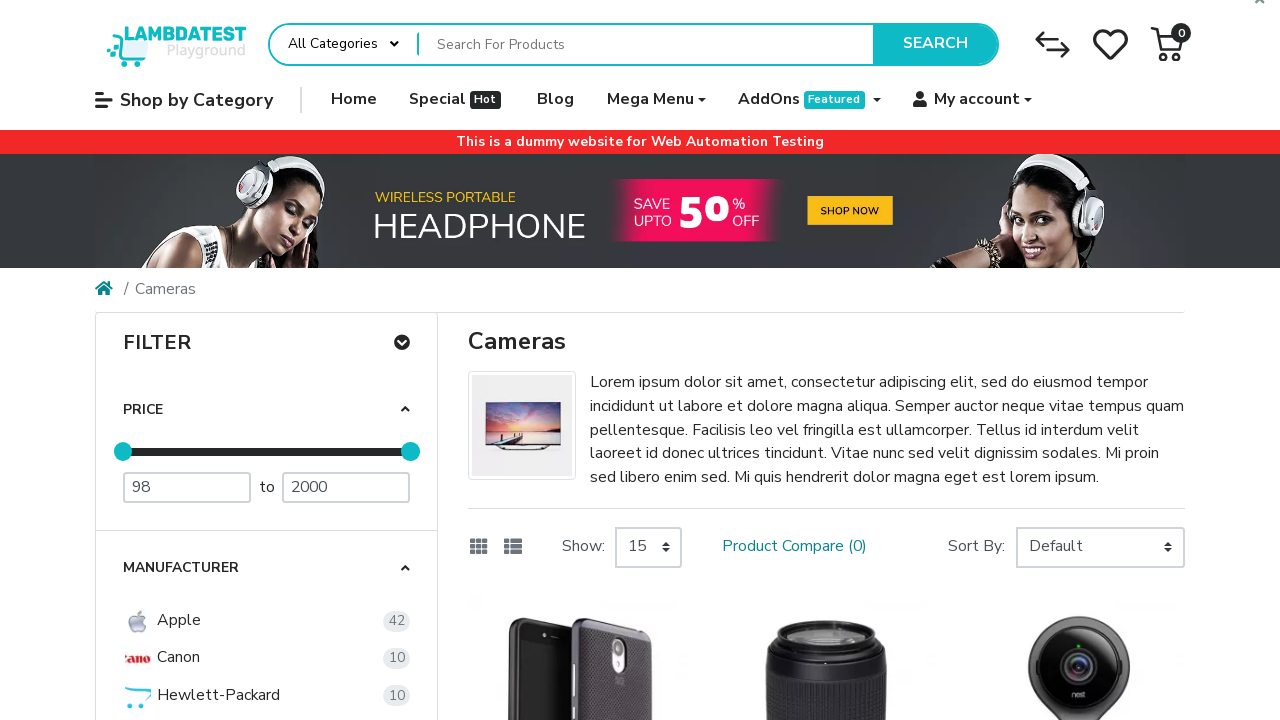

Verified page title is 'Cameras'
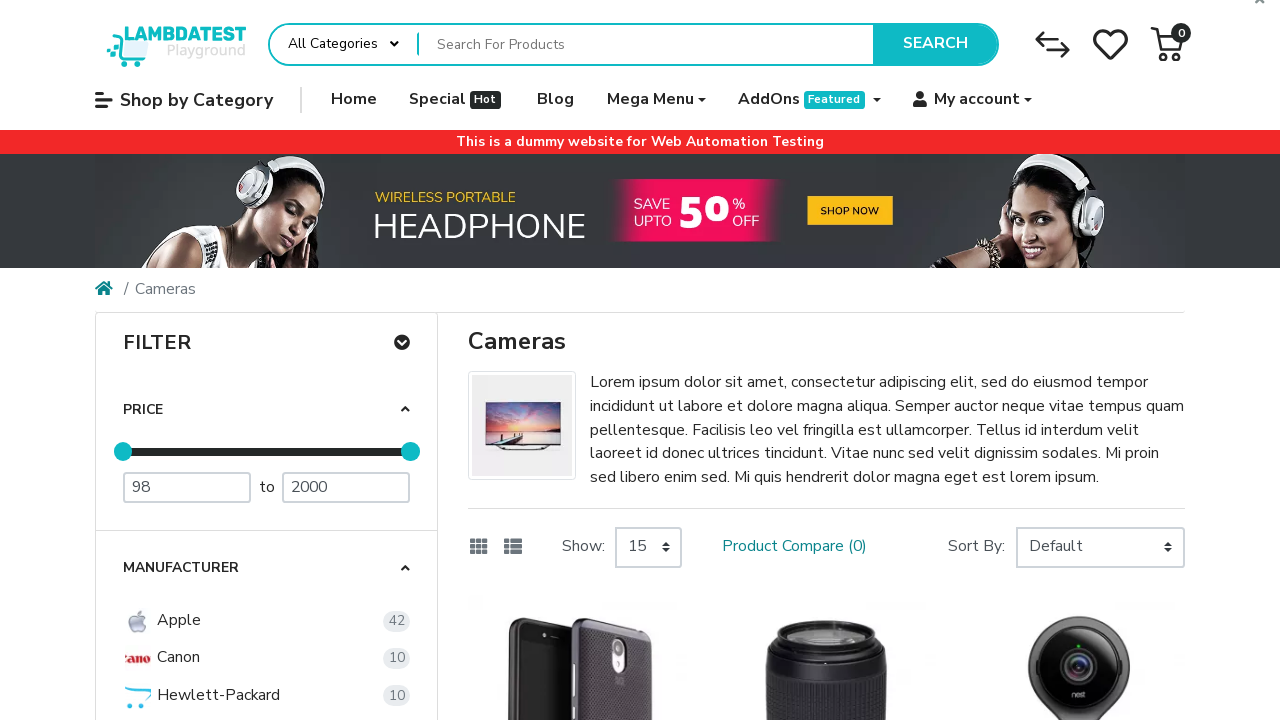

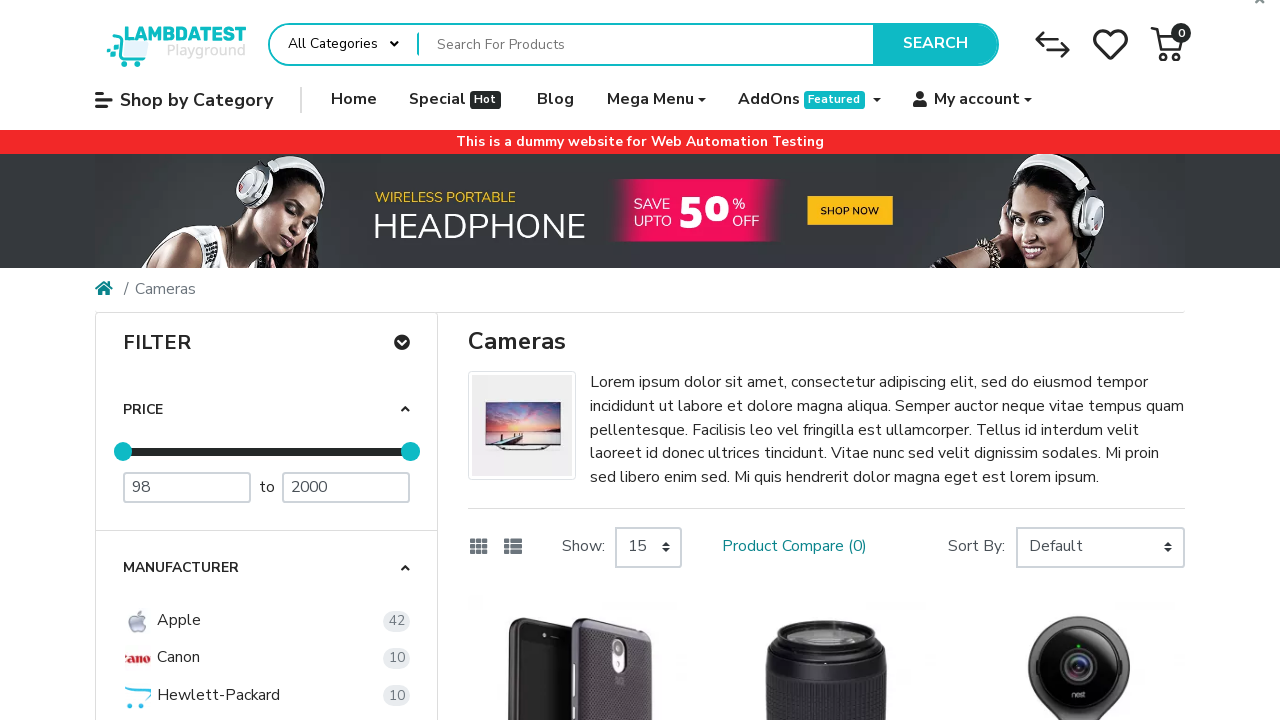